Tests the jQuery UI droppable demo by performing a drag-and-drop action. It navigates to the demo page, switches to the iframe containing the interactive elements, drags the draggable element onto the droppable target, and verifies the drop was successful by checking the text changes to "Dropped!".

Starting URL: https://jqueryui.com/droppable/

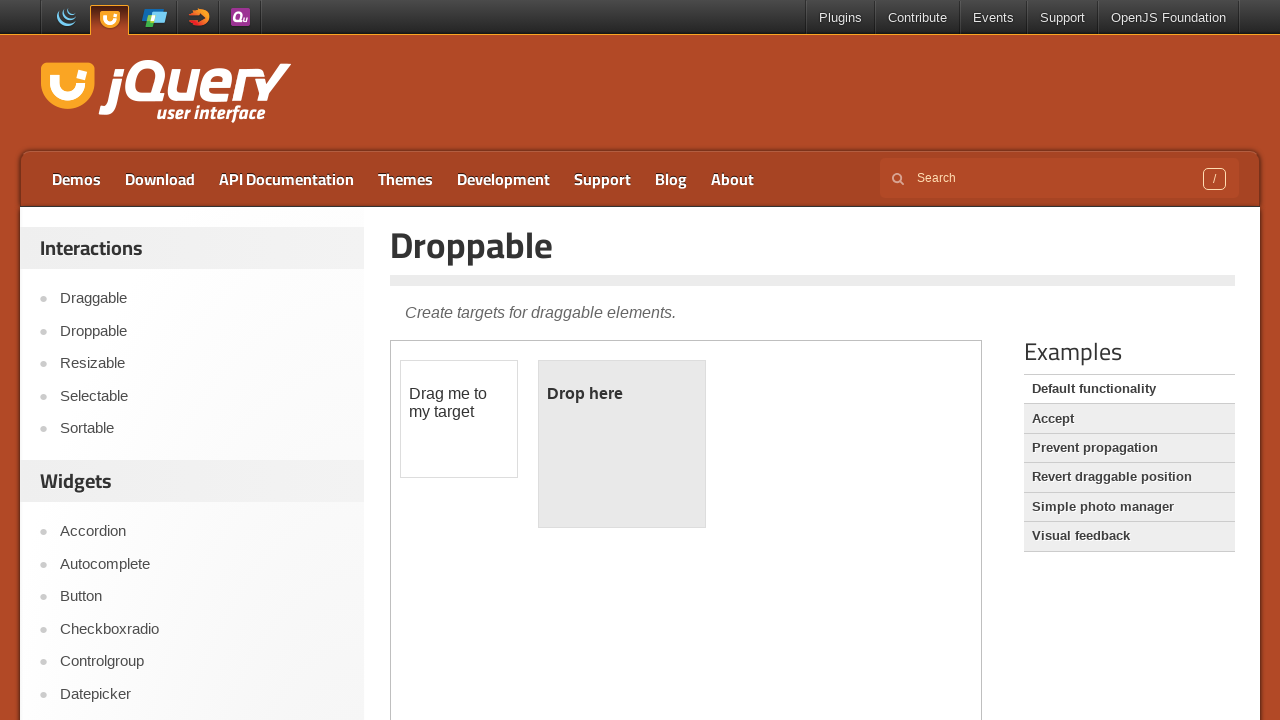

Navigated to jQuery UI droppable demo page
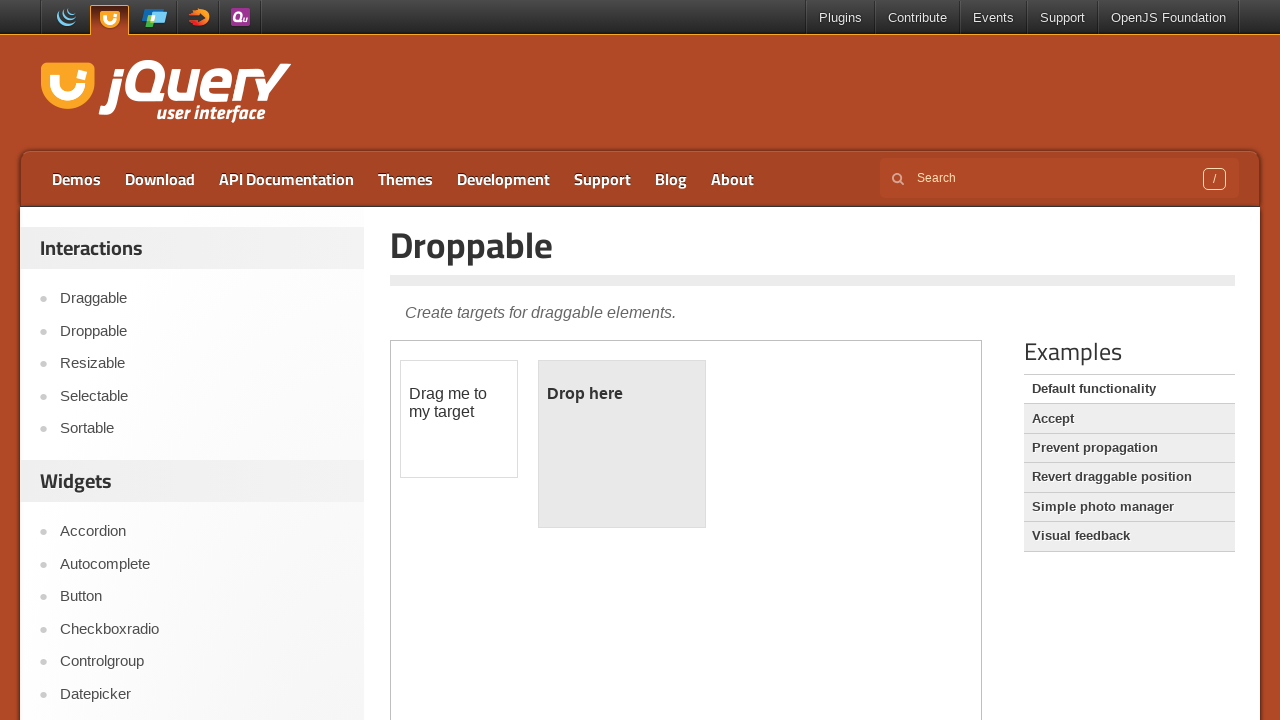

Located the demo iframe
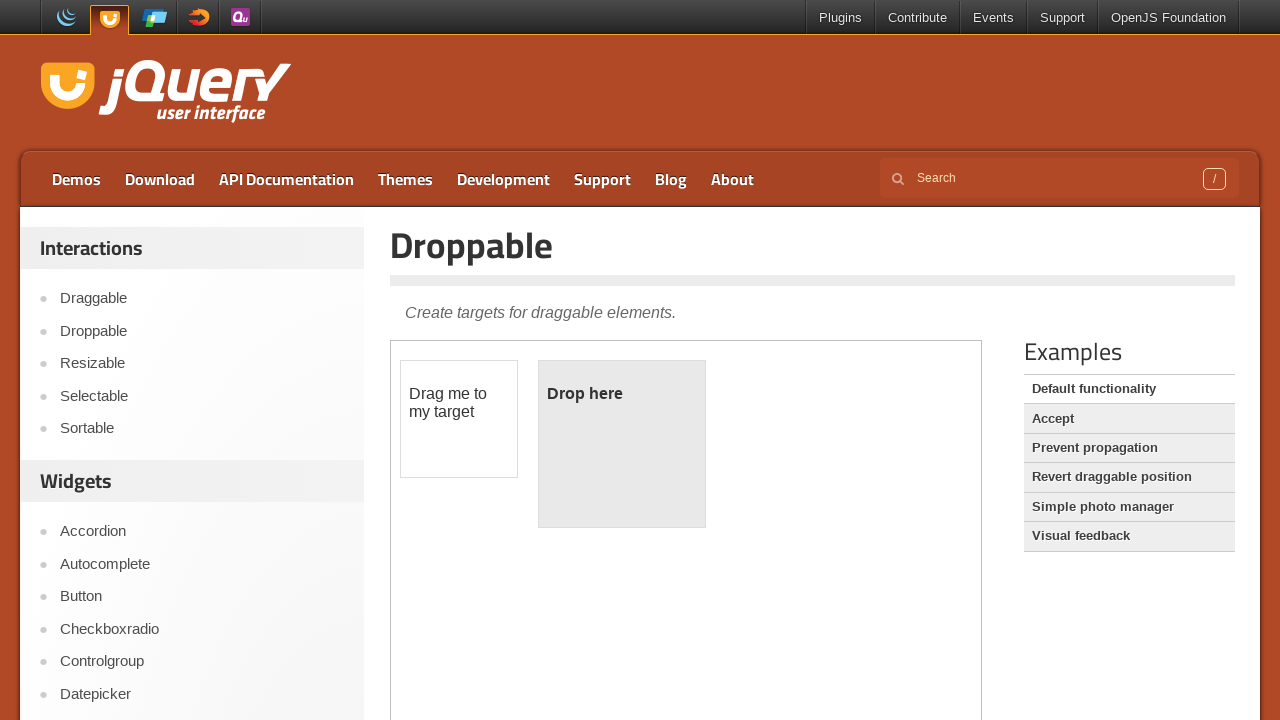

Located draggable element in iframe
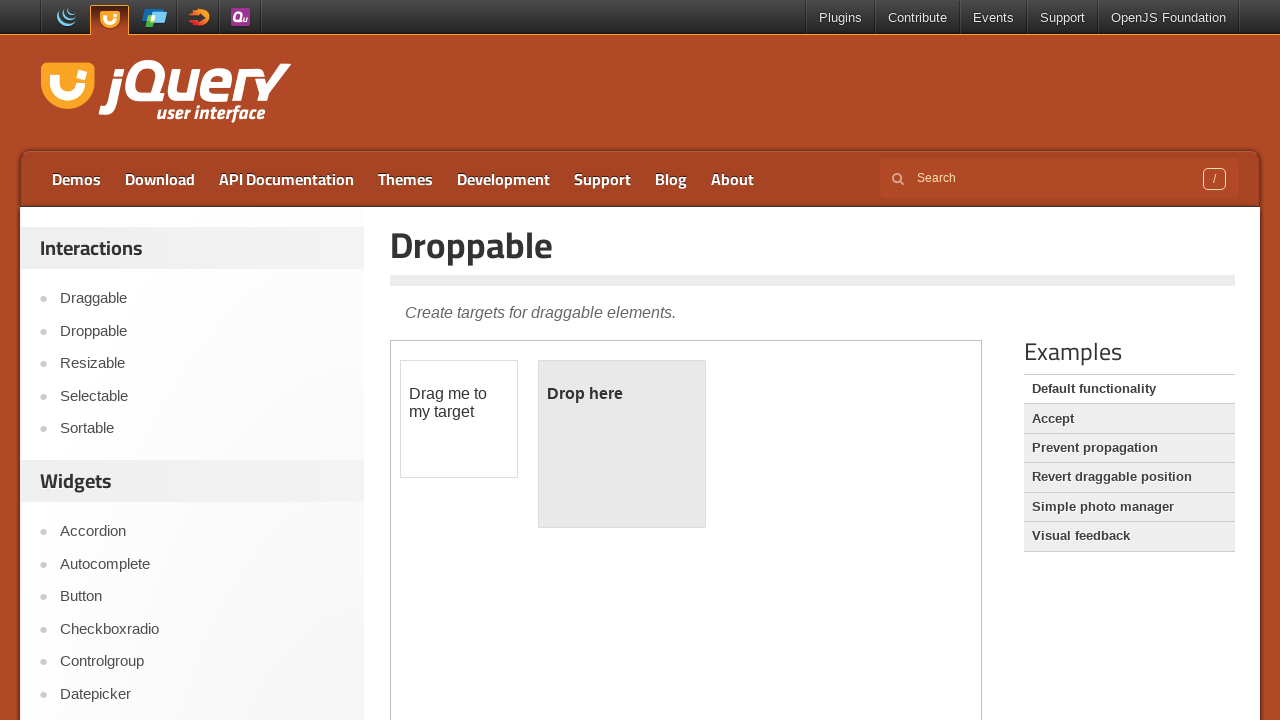

Located droppable element in iframe
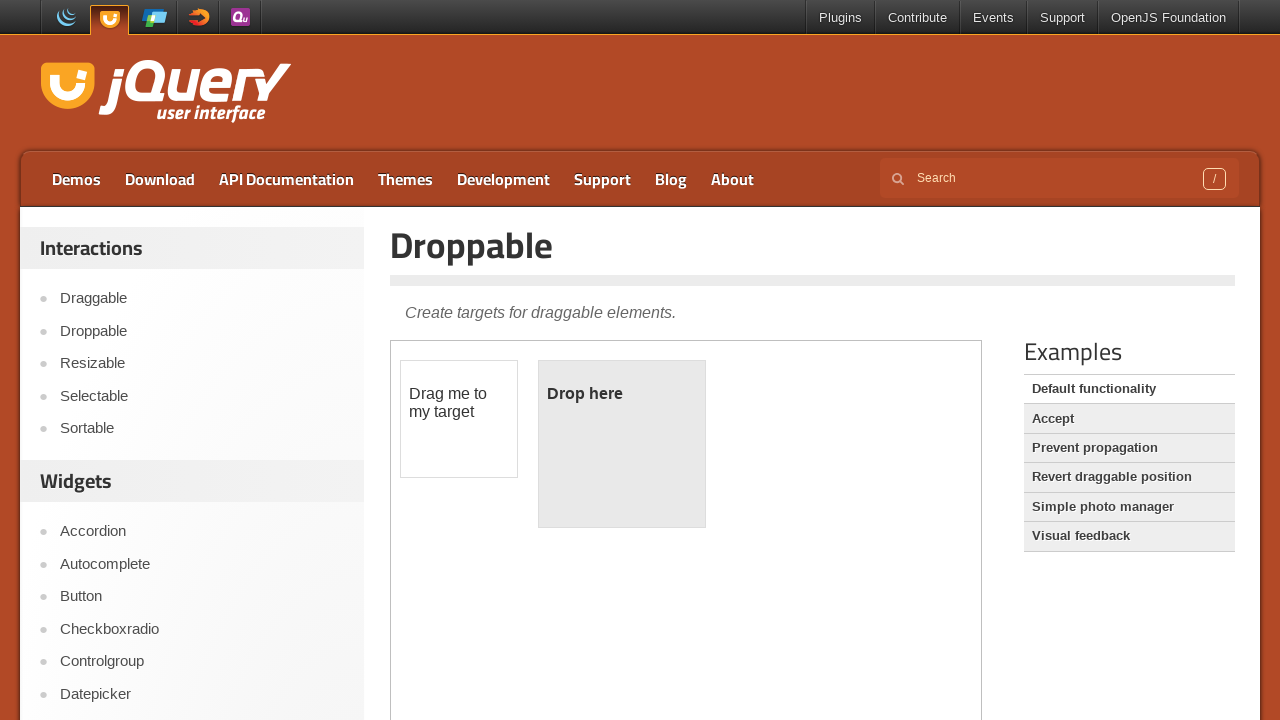

Dragged draggable element onto droppable target at (622, 444)
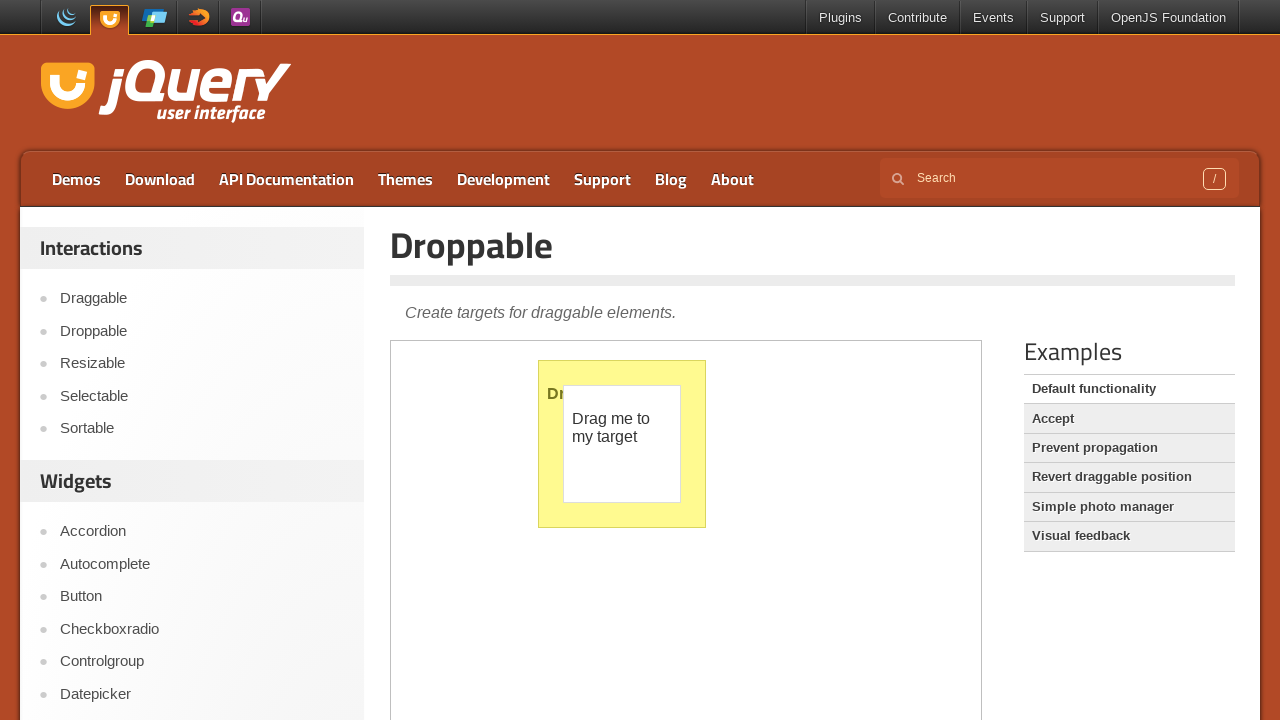

Verified droppable element contains 'Dropped!' text
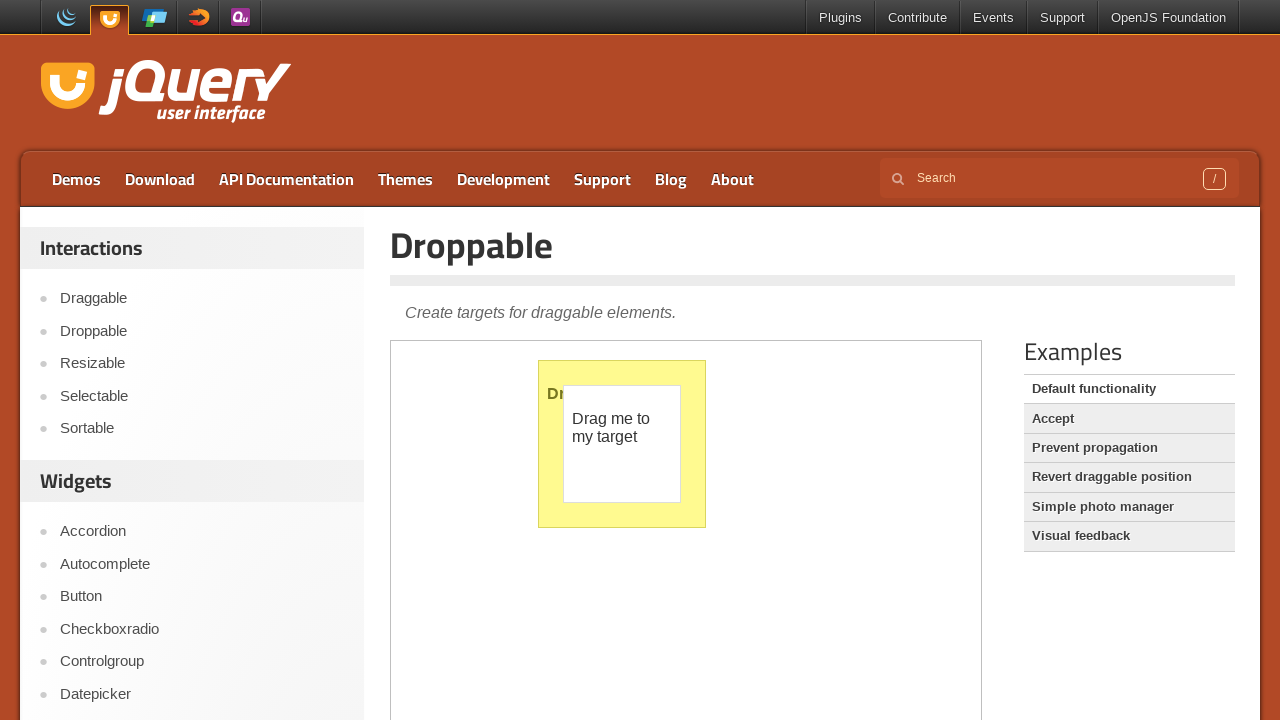

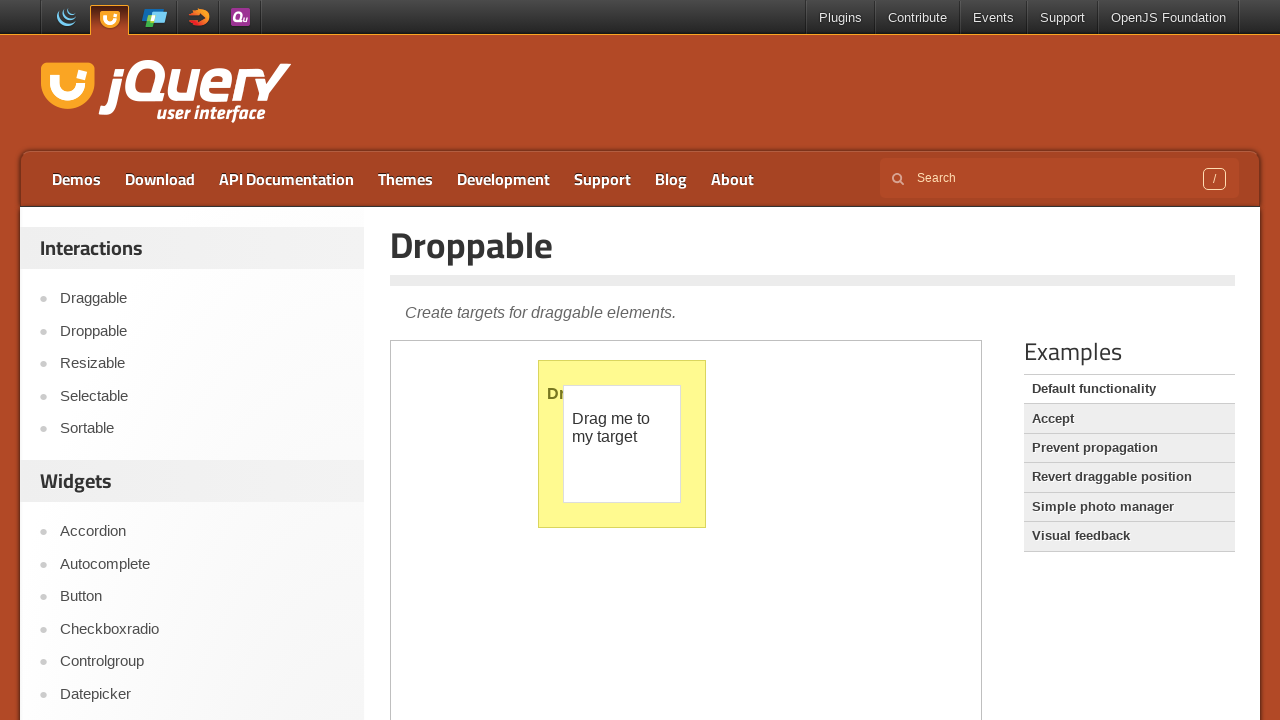